Tests JavaScript alert dialog handling on W3Schools by triggering an alert and dismissing it using dialog event handlers

Starting URL: http://www.w3schools.com/js/tryit.asp?filename=tryjs_alert

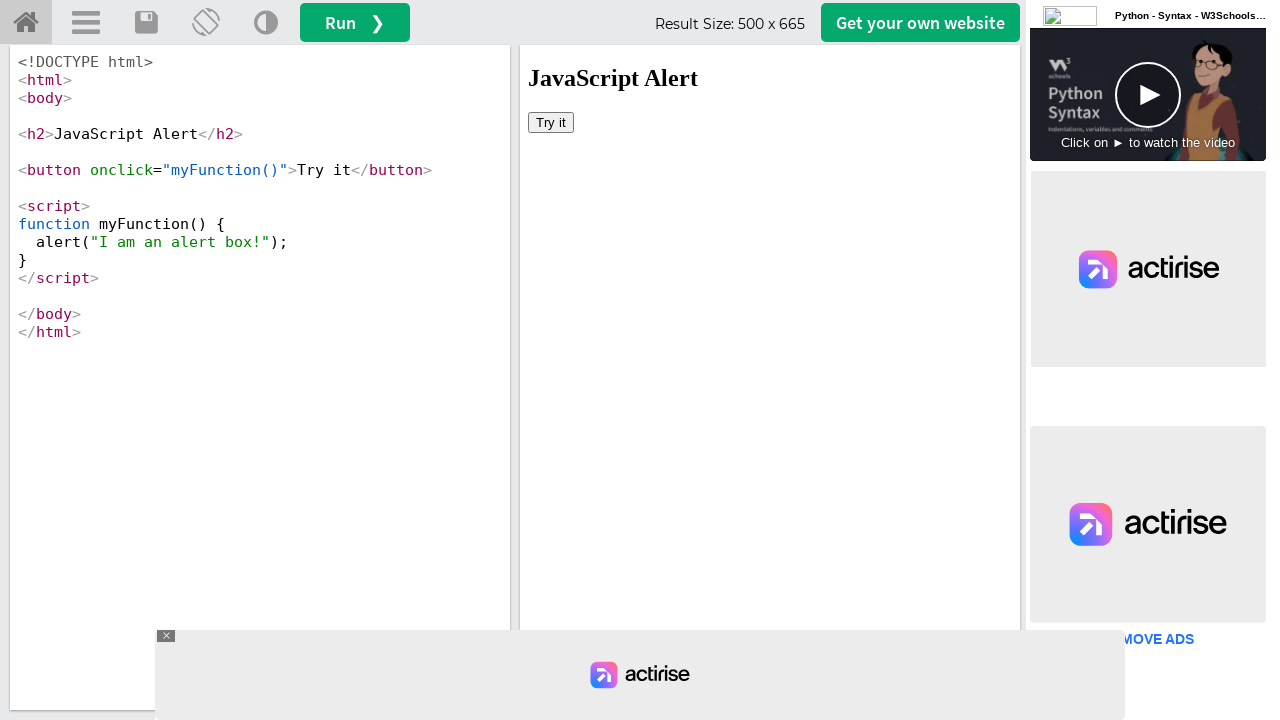

Set up dialog event handler to dismiss alerts
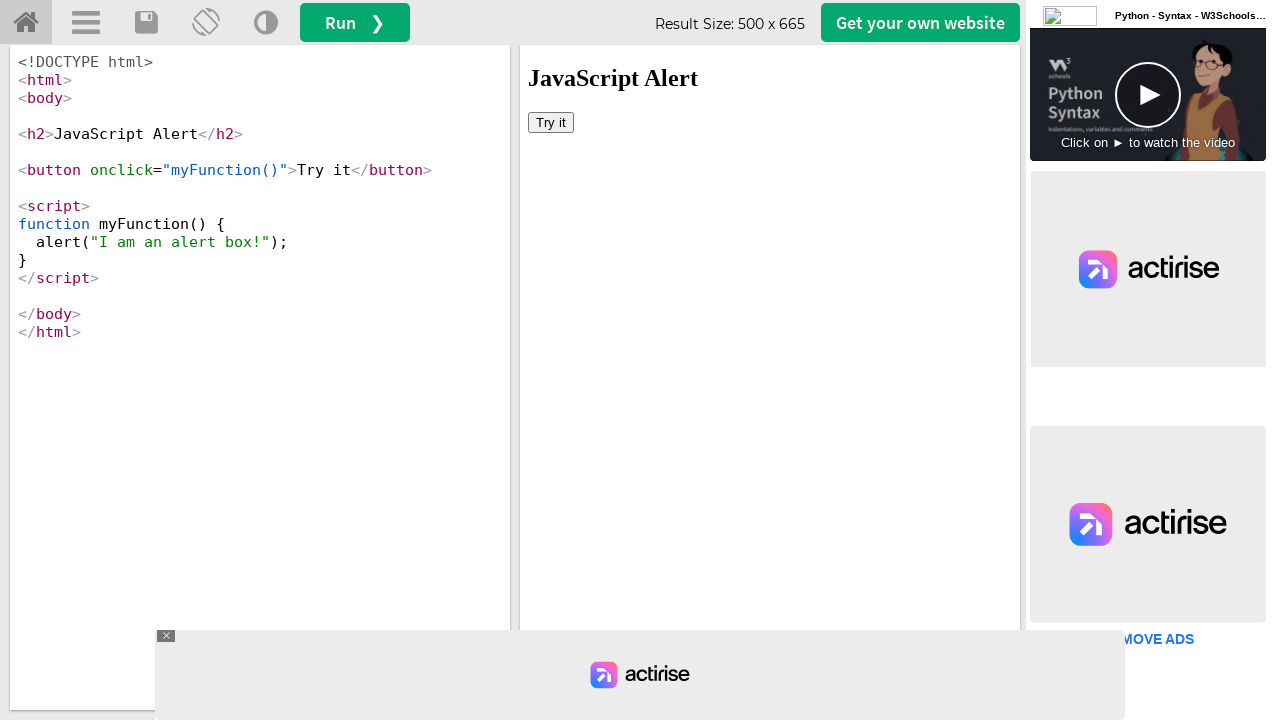

Waited for iframe#iframeResult to load
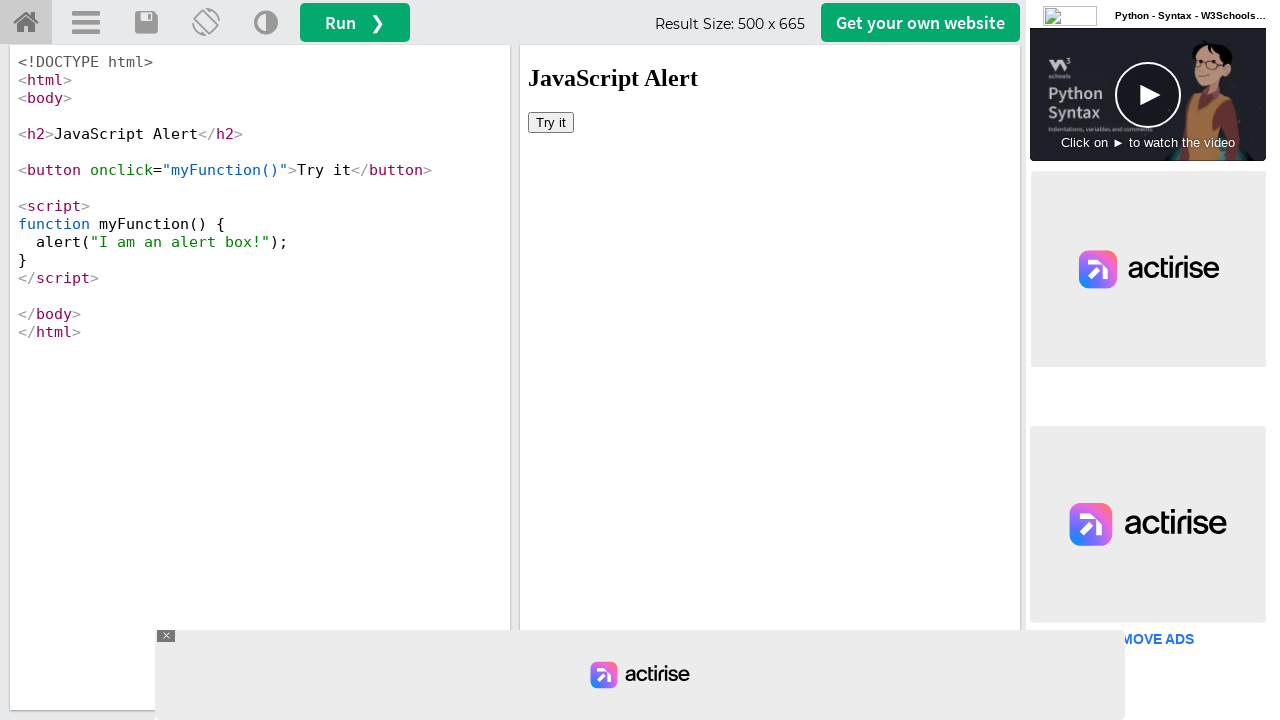

Located iframe#iframeResult for frame access
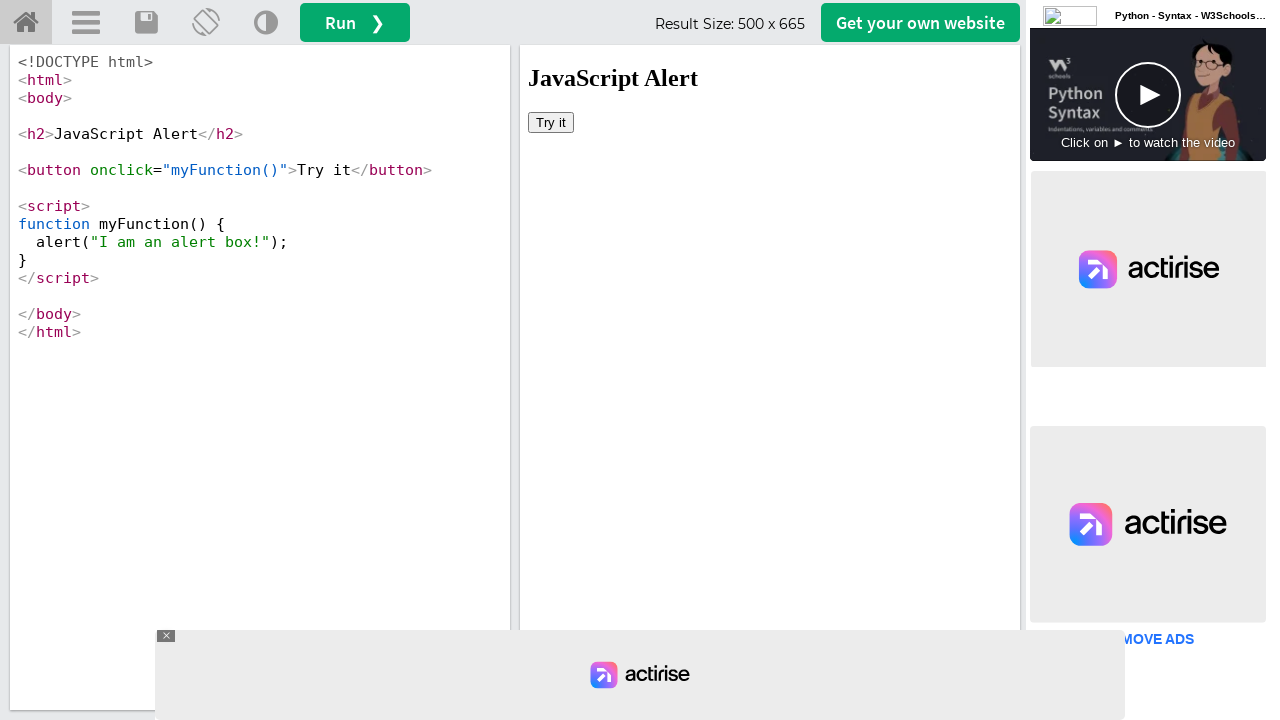

Clicked button inside iframe to trigger first alert at (551, 122) on #iframeResult >> internal:control=enter-frame >> button
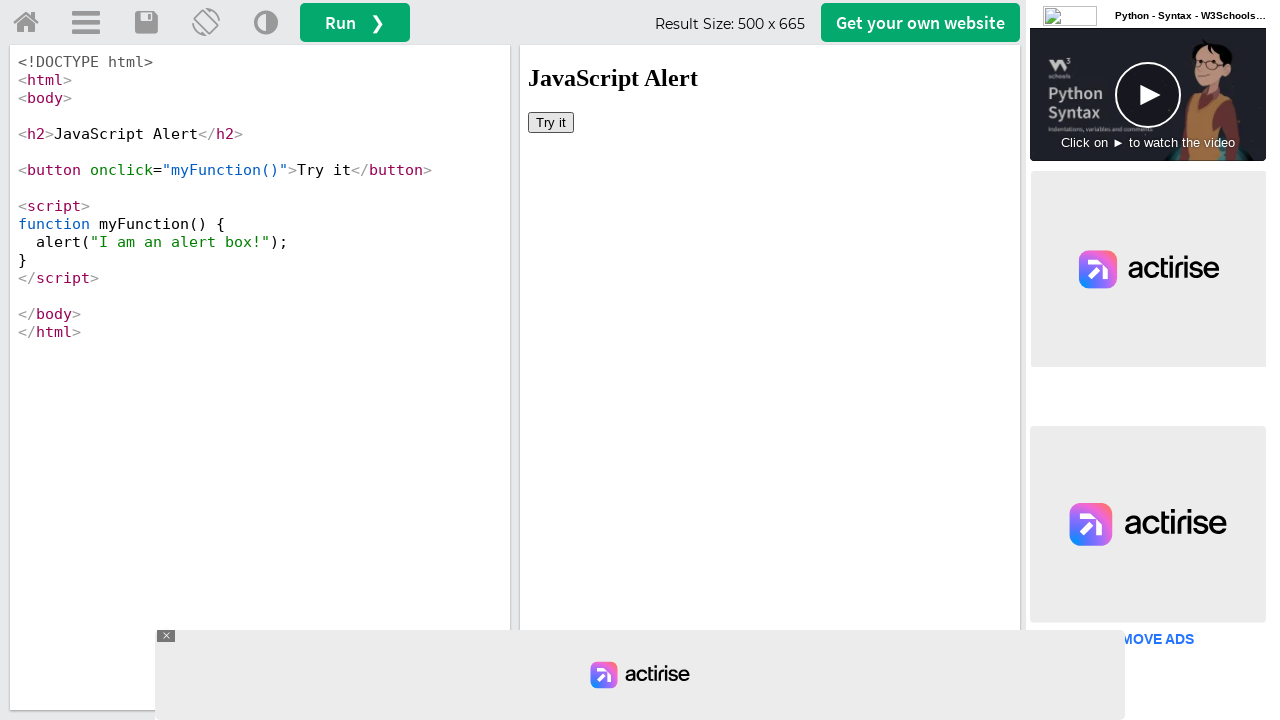

Captured page state after first alert was dismissed
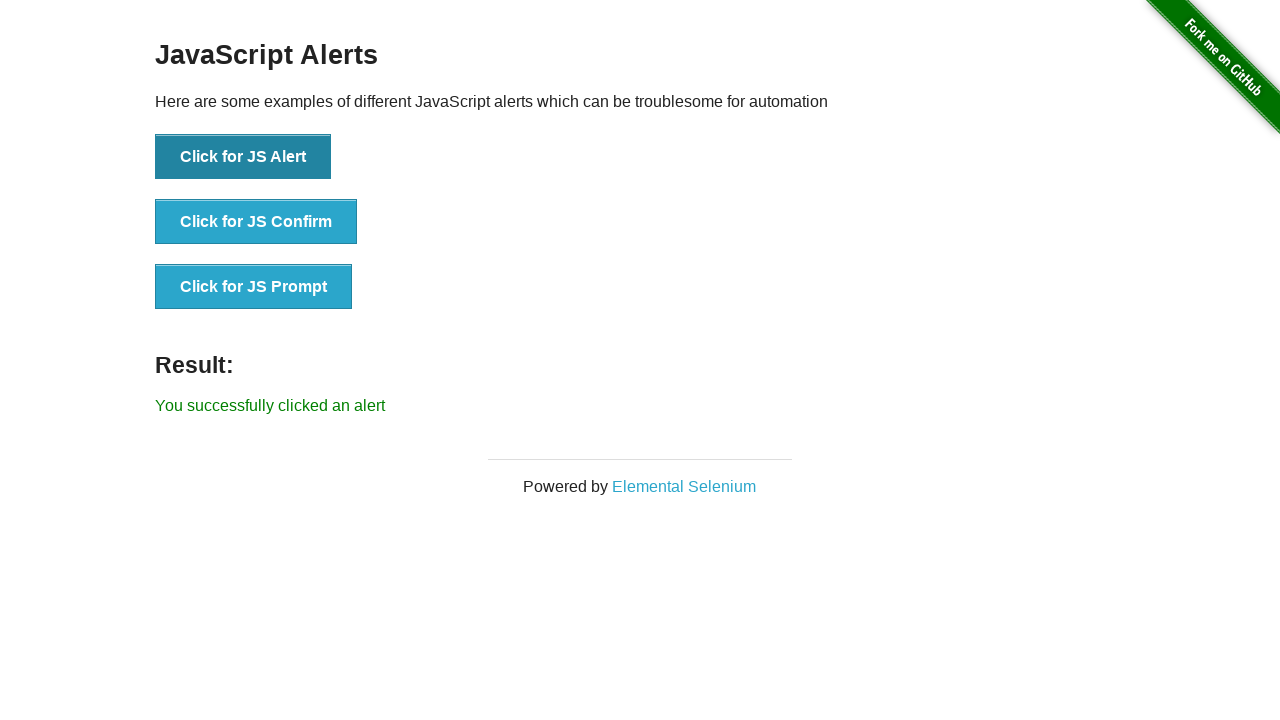

Clicked button inside iframe to trigger second alert at (551, 122) on #iframeResult >> internal:control=enter-frame >> button
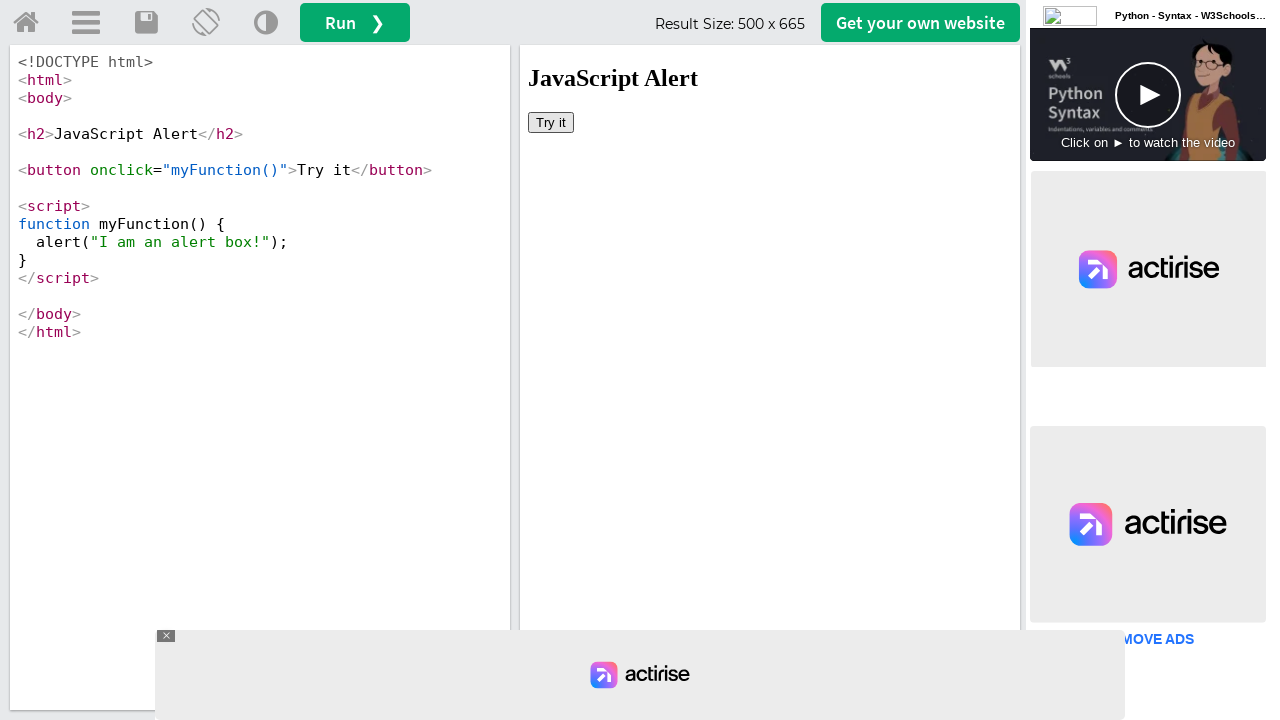

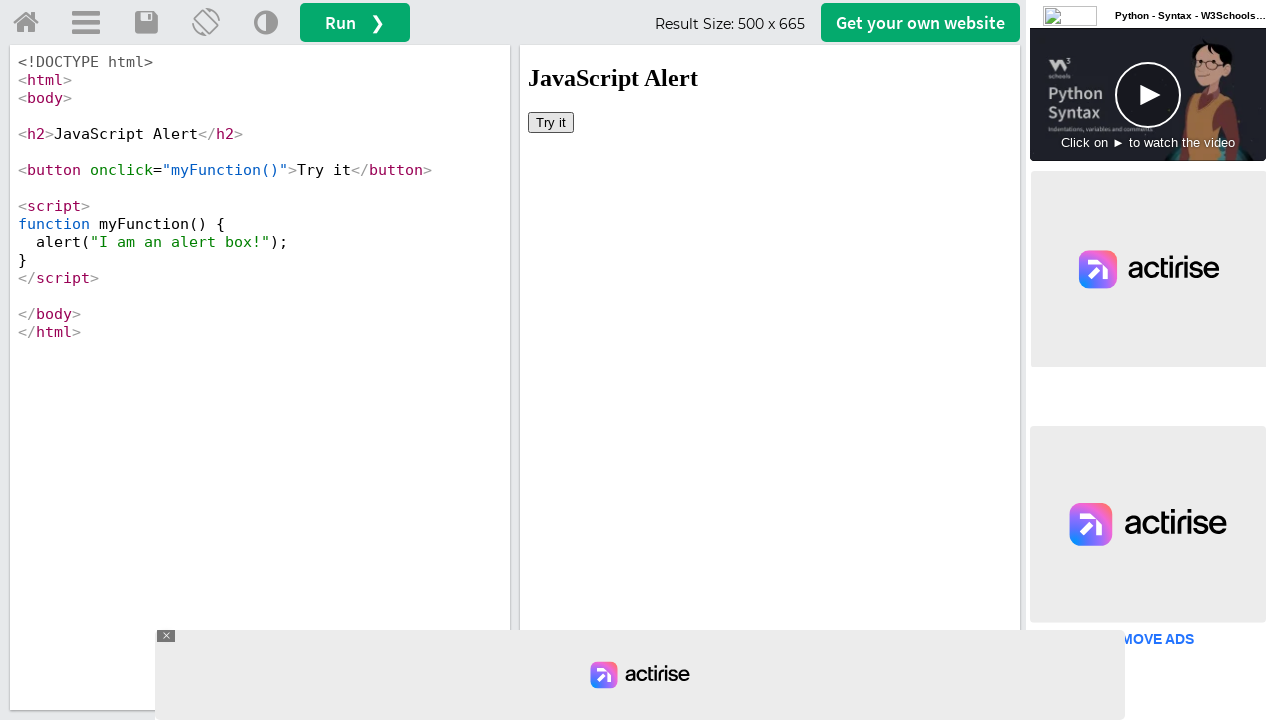